Tests right-click context menu functionality by right-clicking an element, verifying the menu appears, and clicking the Copy option to trigger an alert

Starting URL: http://swisnl.github.io/jQuery-contextMenu/demo.html

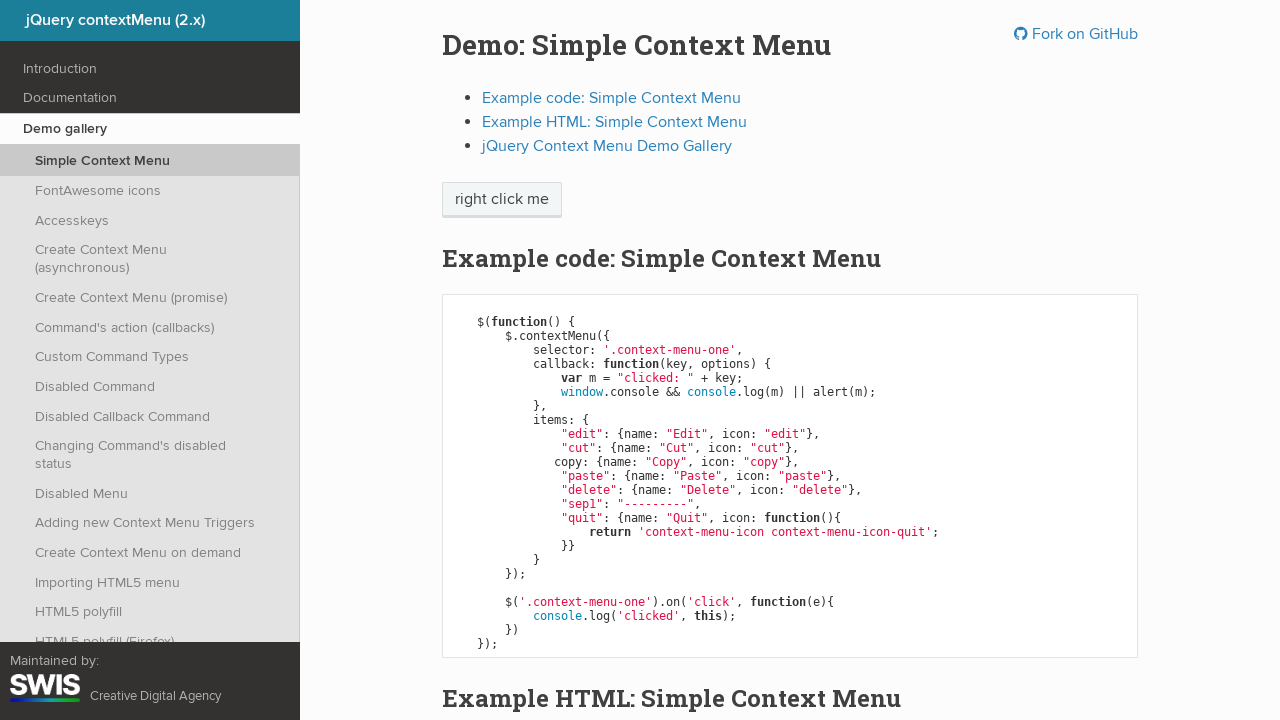

Waited for right-click target element to appear
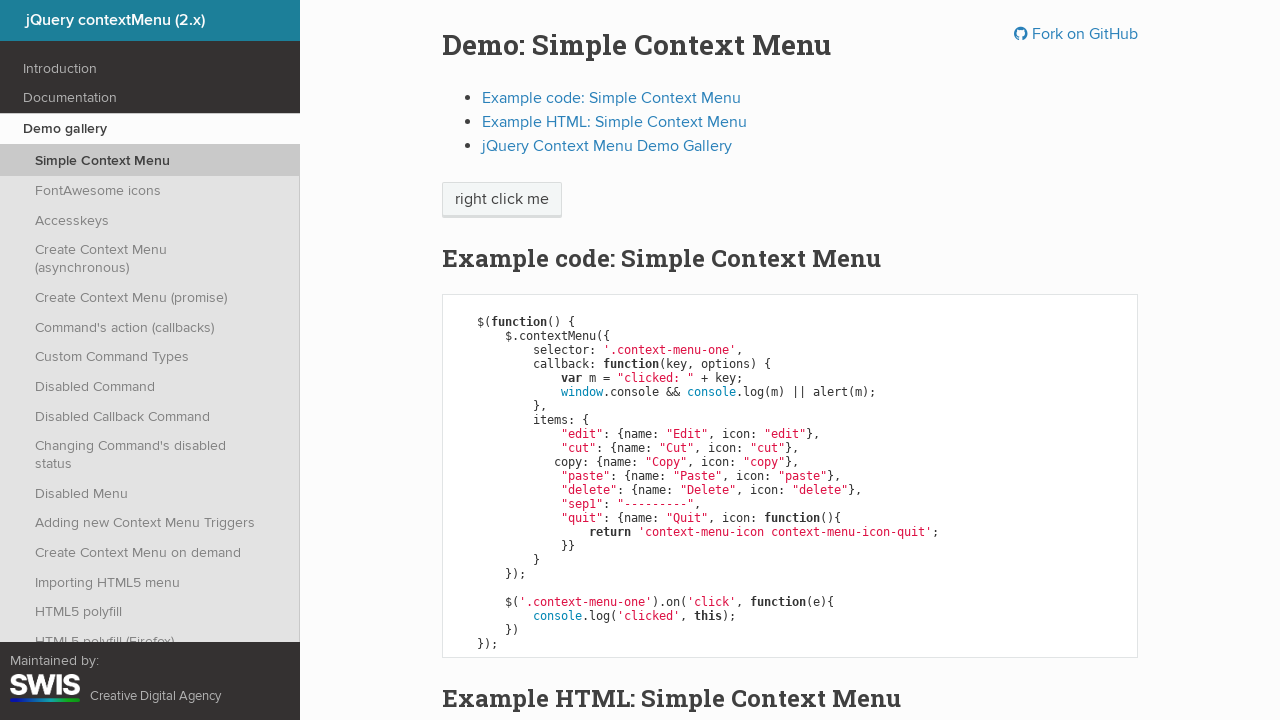

Right-clicked on 'right click me' element to open context menu at (502, 200) on //span[text()='right click me']
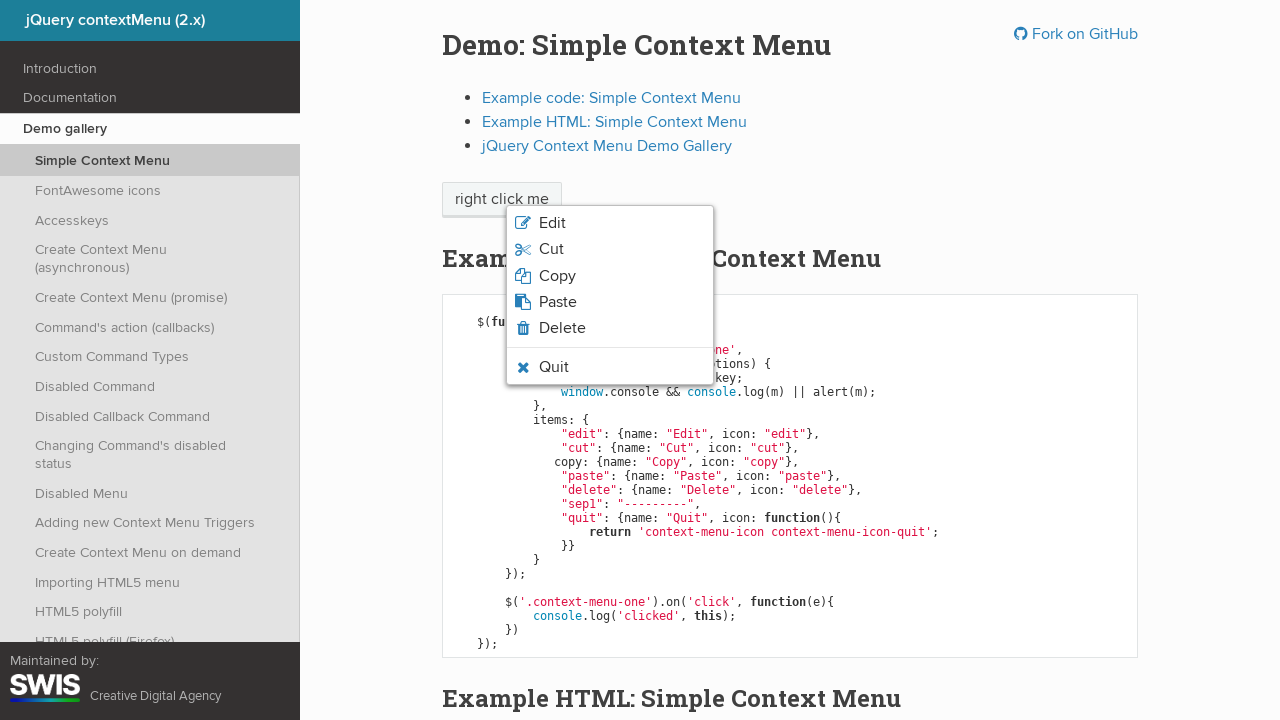

Context menu appeared with list of options
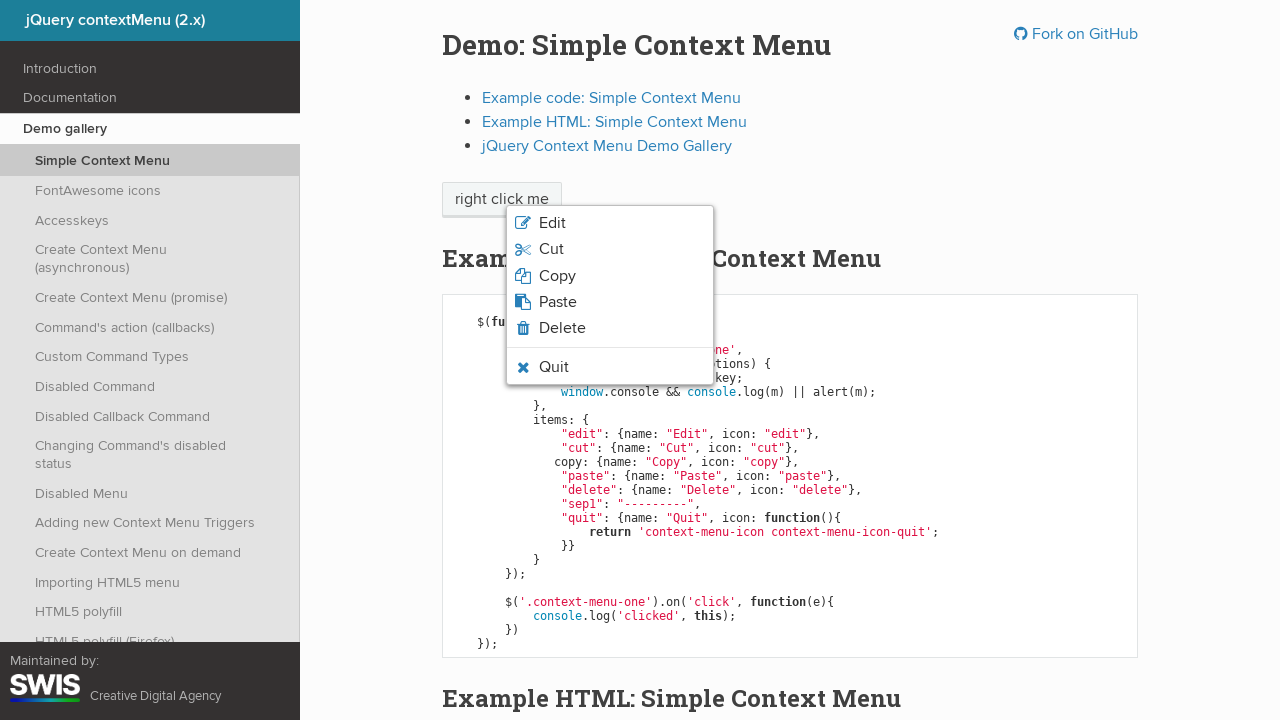

Clicked on Copy option from context menu at (557, 276) on xpath=//span[text()='Copy']
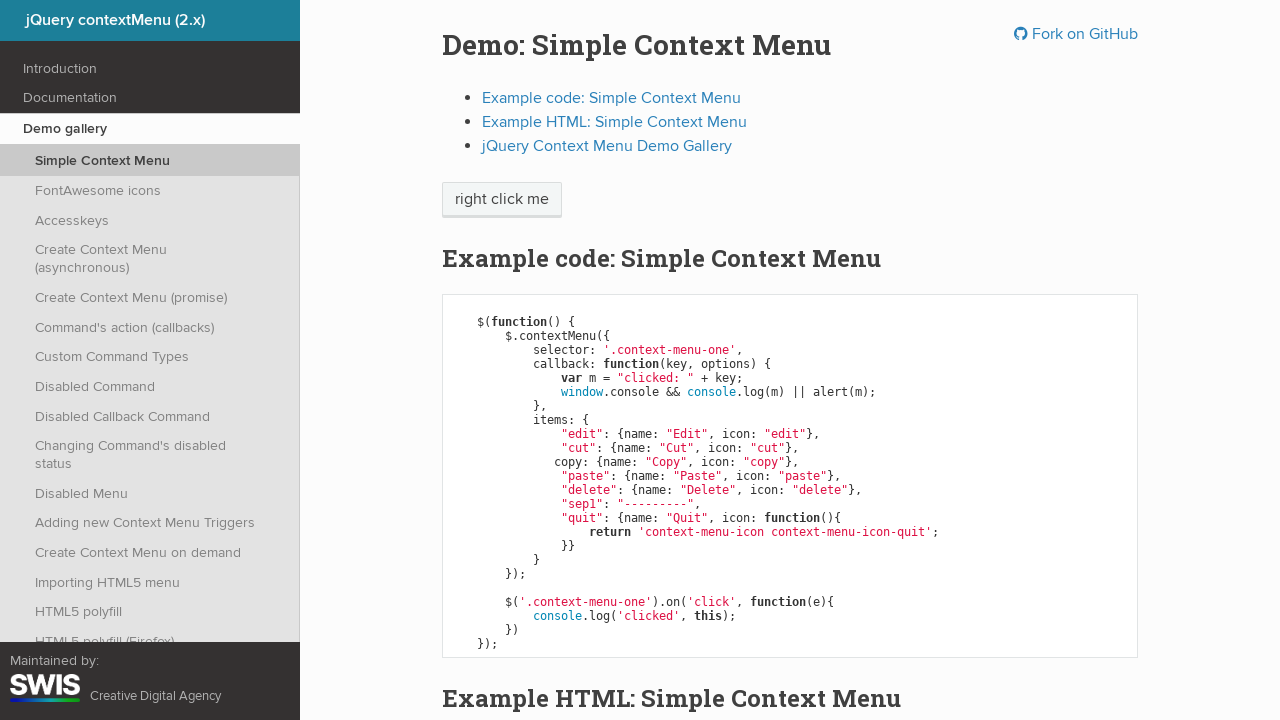

Set up dialog handler to accept alerts
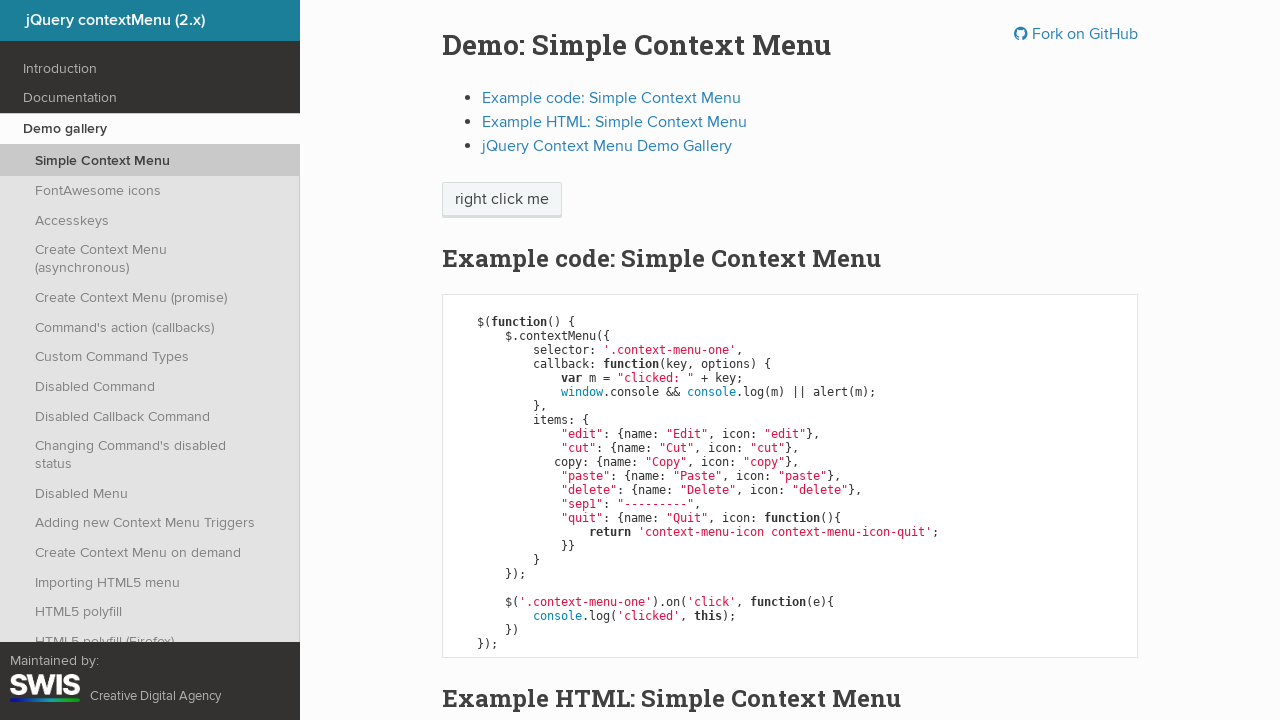

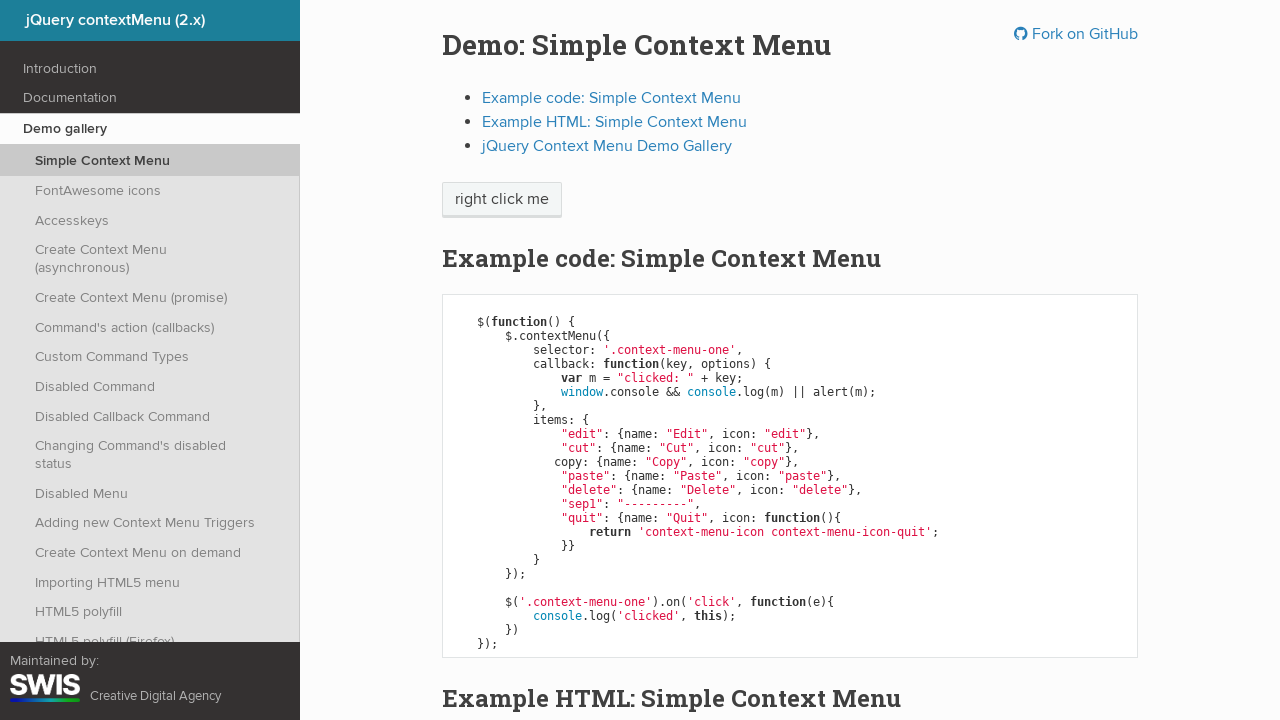